Tests JavaScript alert popup handling by filling a name field, triggering an alert, verifying the alert text contains the entered name, and accepting the alert

Starting URL: https://rahulshettyacademy.com/AutomationPractice/

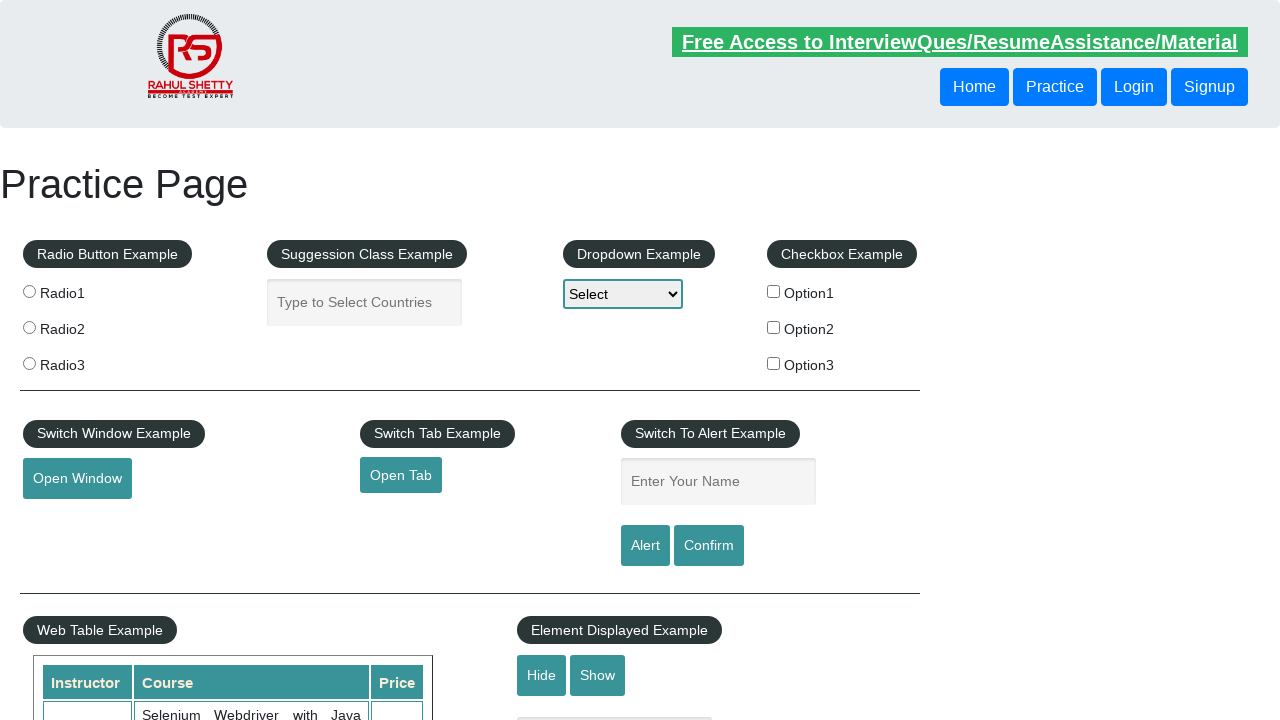

Navigated to AutomationPractice URL
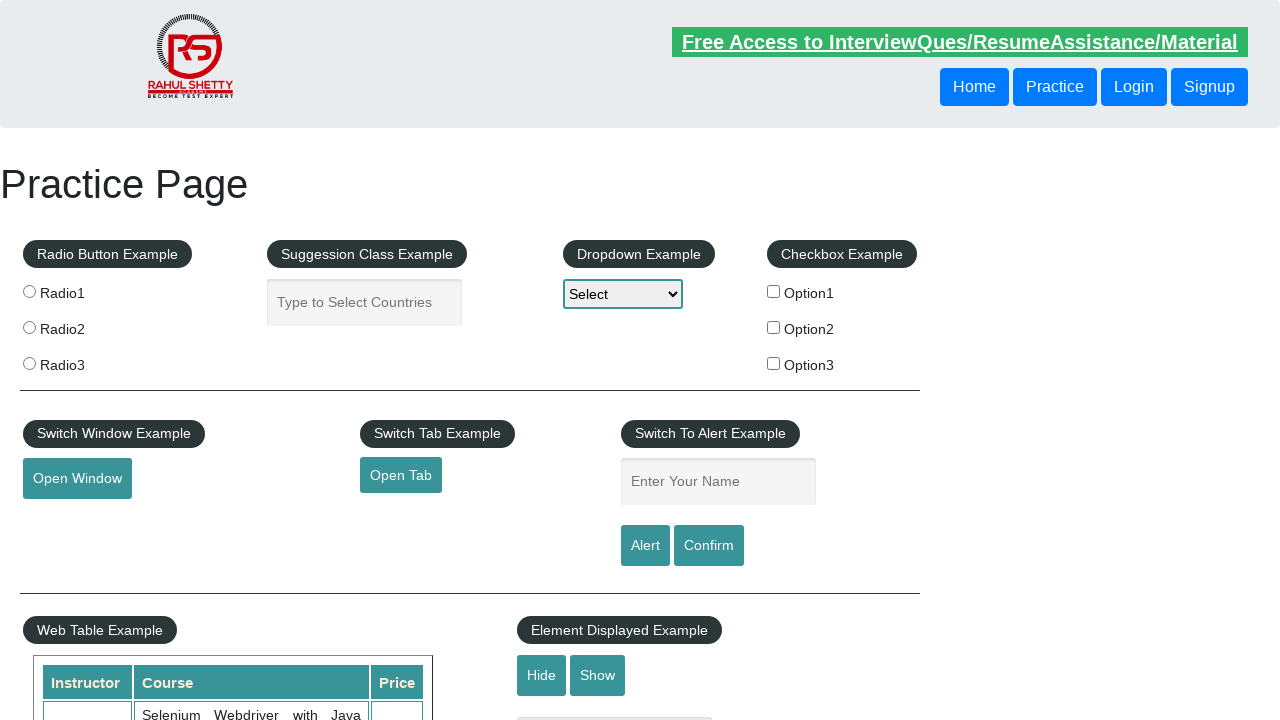

Filled name field with 'Rahul' on input#name
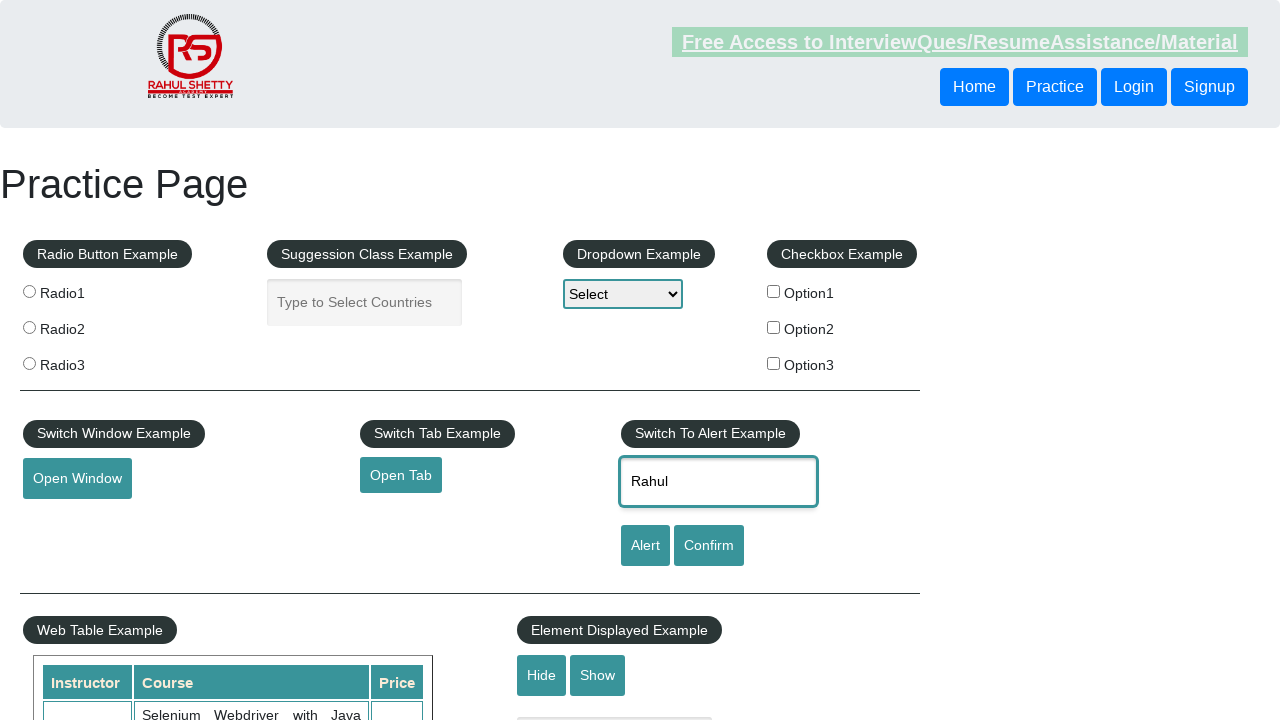

Clicked alert button to trigger JavaScript alert at (645, 546) on input#alertbtn
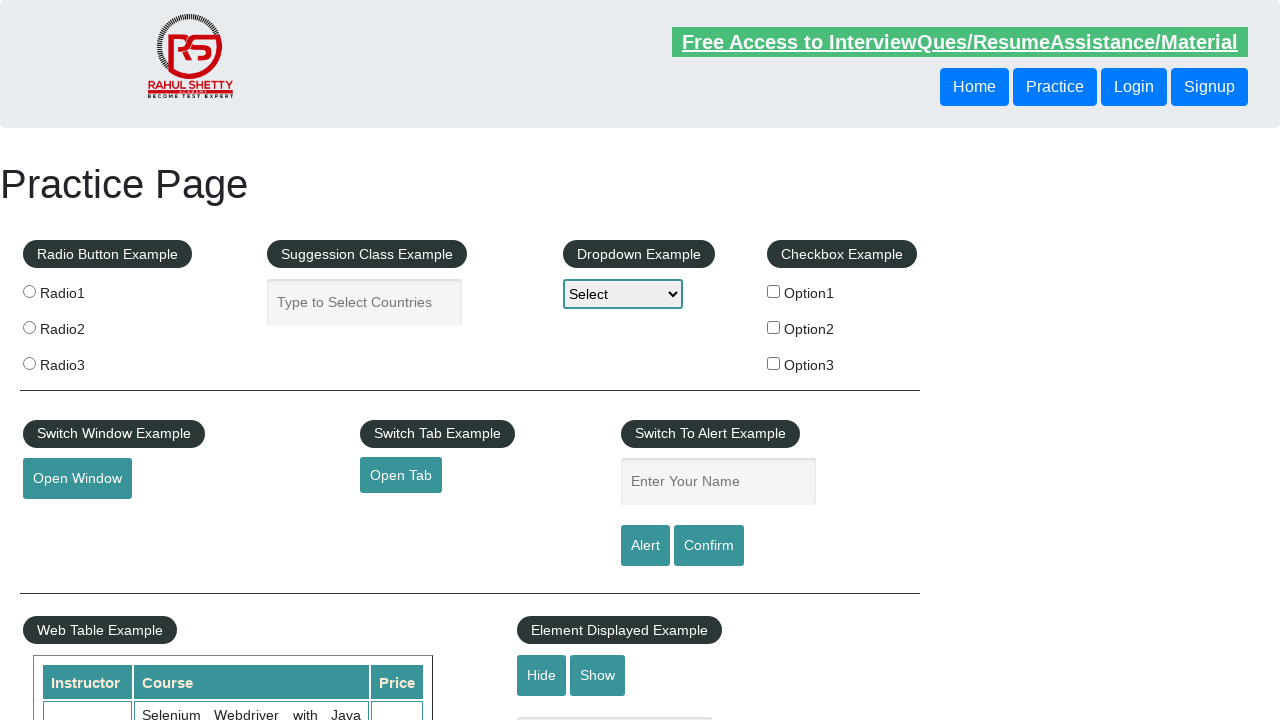

Set up dialog handler to accept alerts
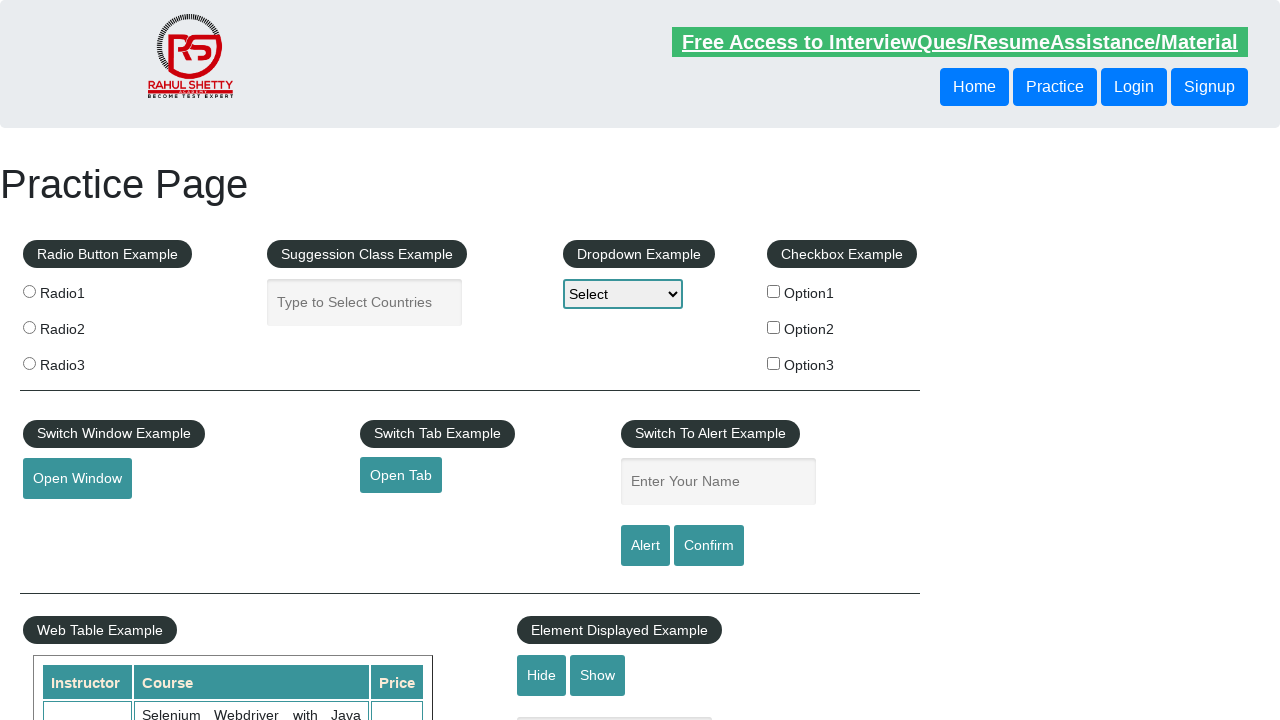

Configured dialog handler to verify 'Rahul' in alert message and accept
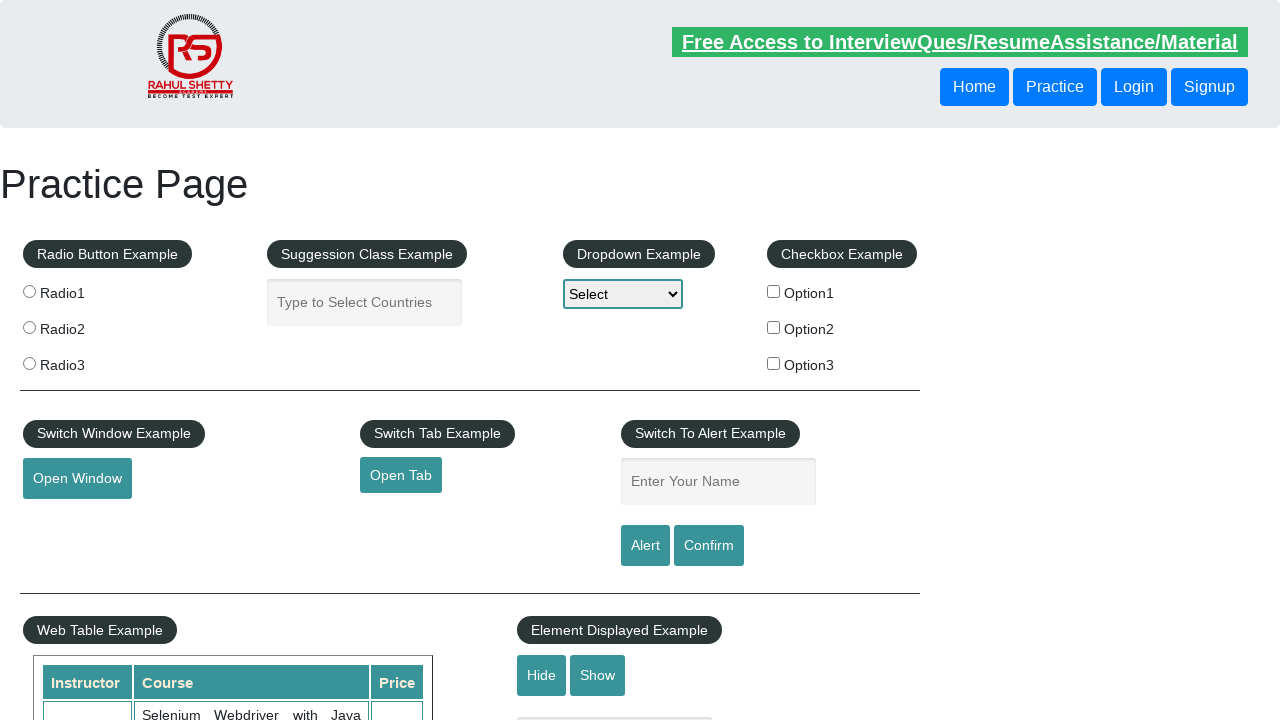

Filled name field with 'Rahul' again on input#name
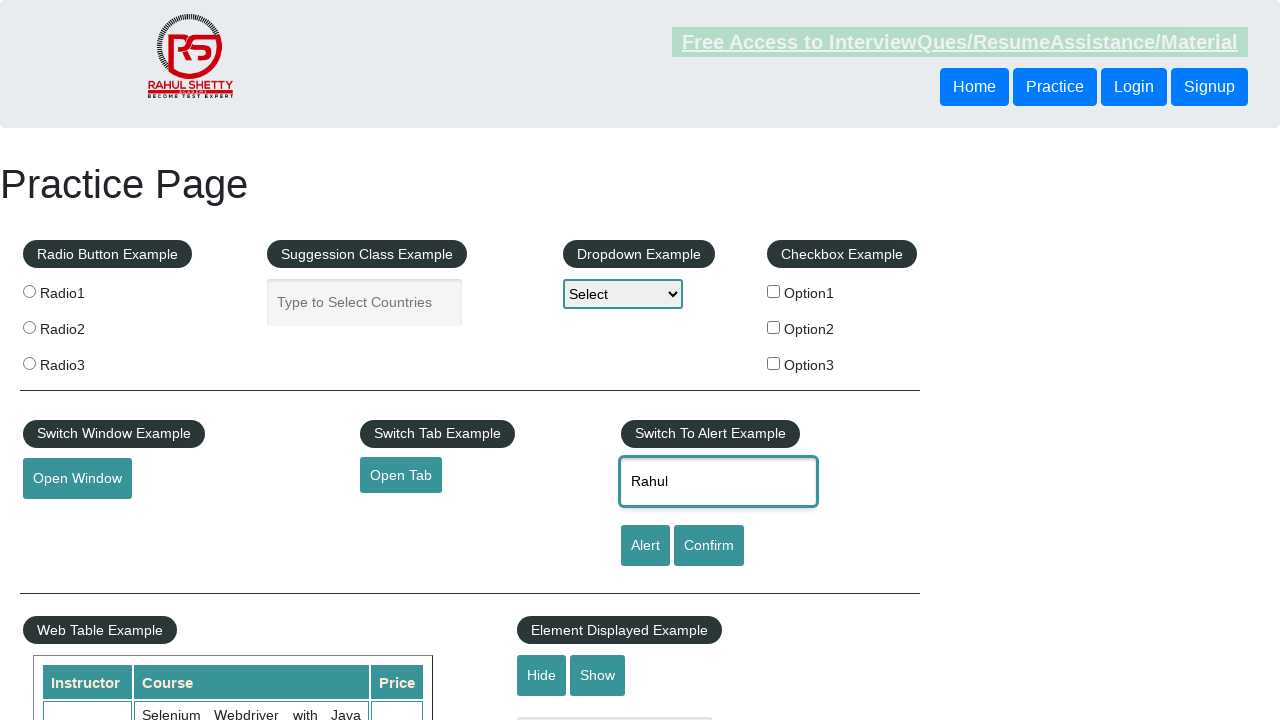

Clicked alert button again and alert was accepted after verification at (645, 546) on input#alertbtn
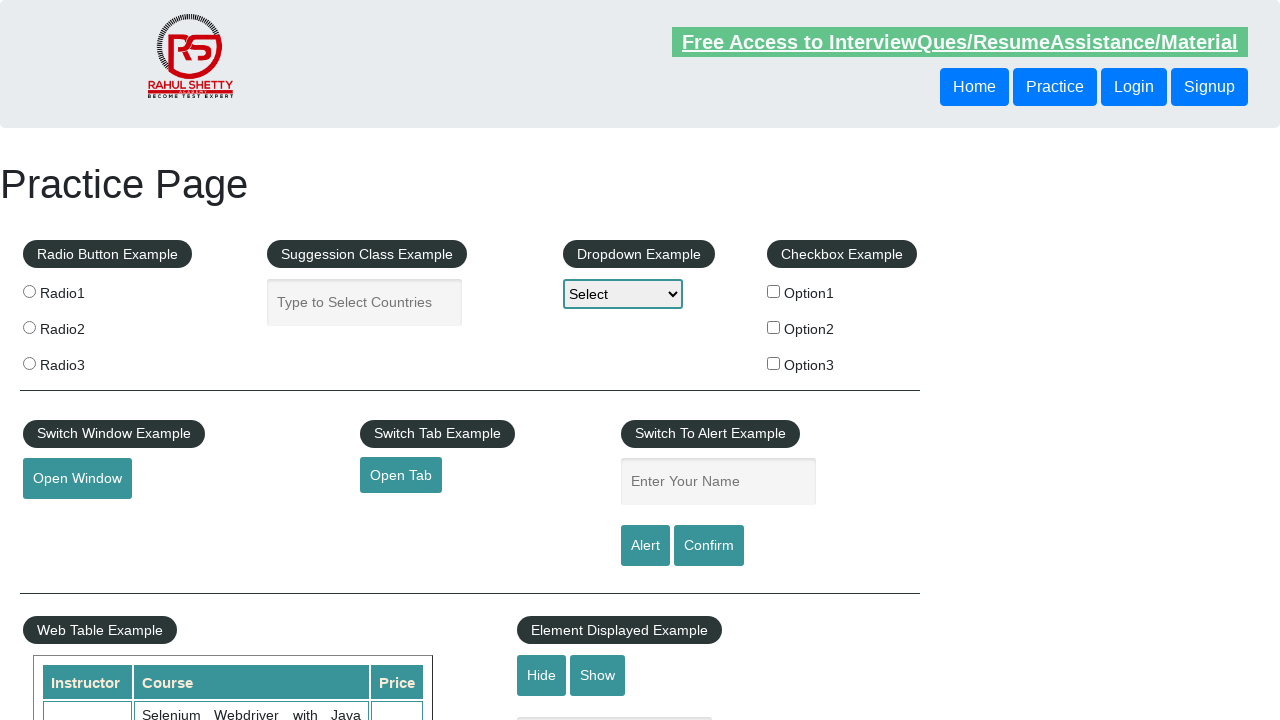

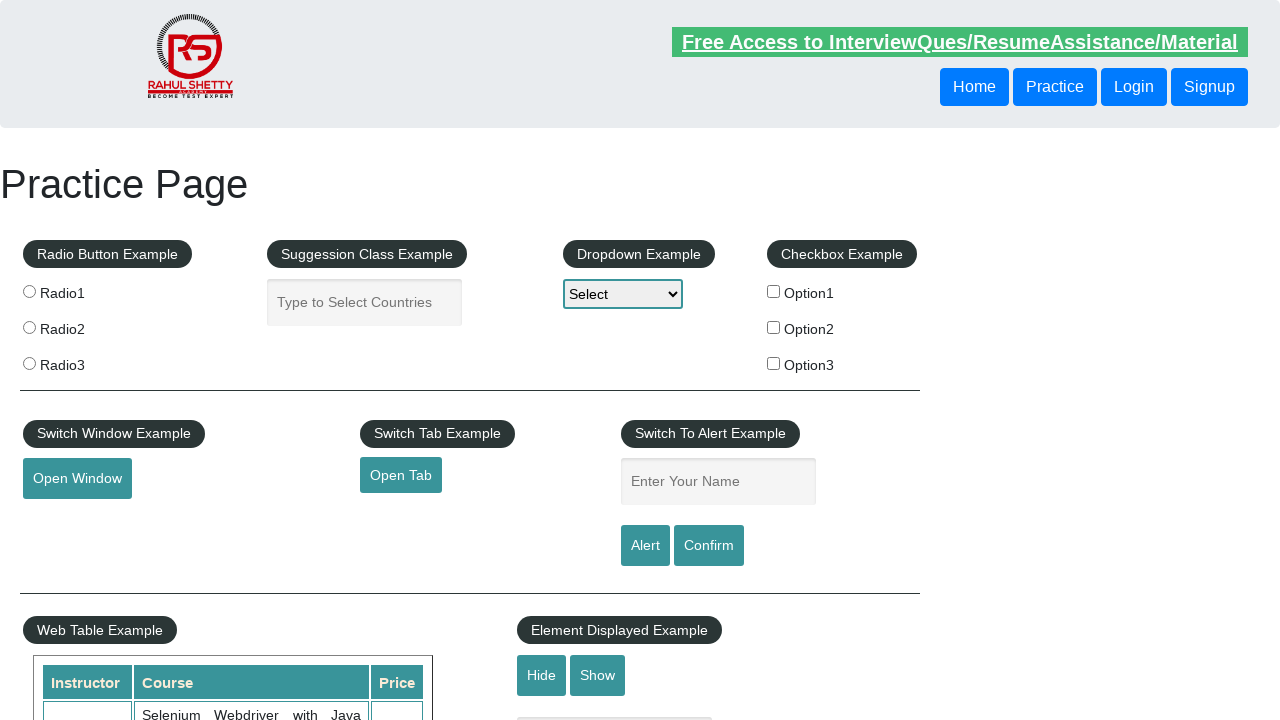